Tests registration form by filling in first name, last name, and email fields, then submitting and verifying the success message.

Starting URL: http://suninjuly.github.io/registration1.html

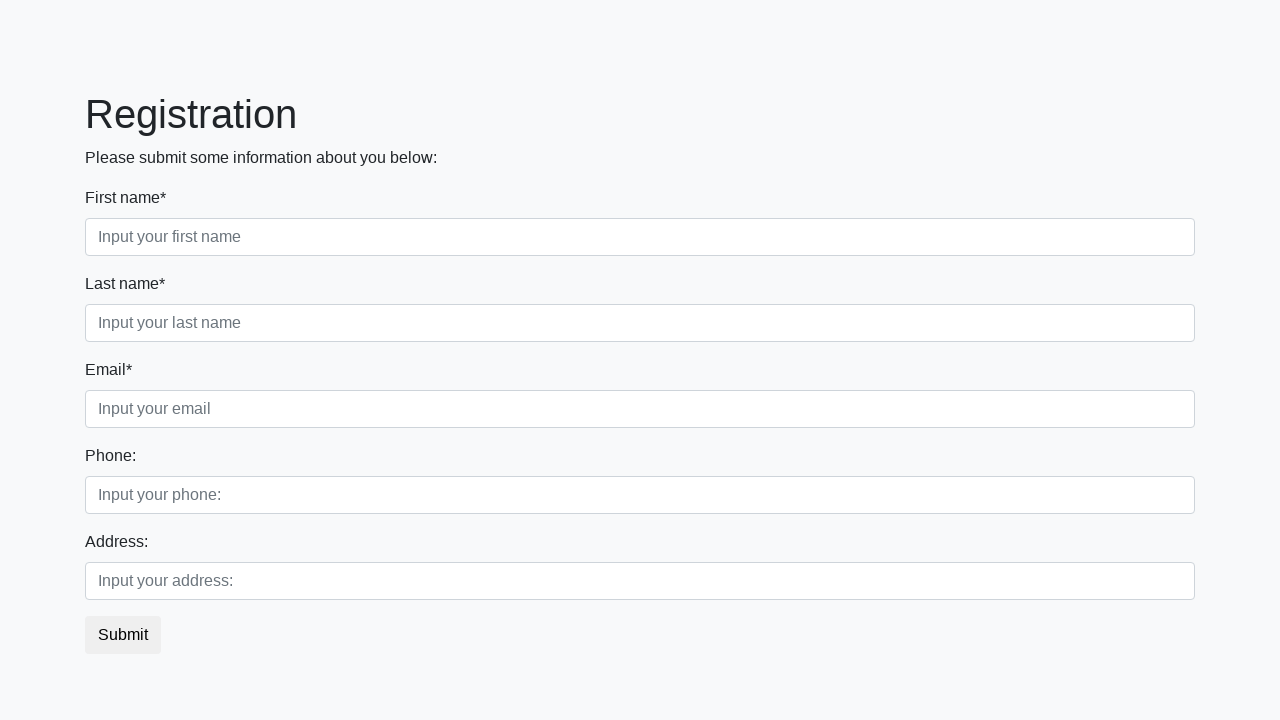

Navigated to registration form page
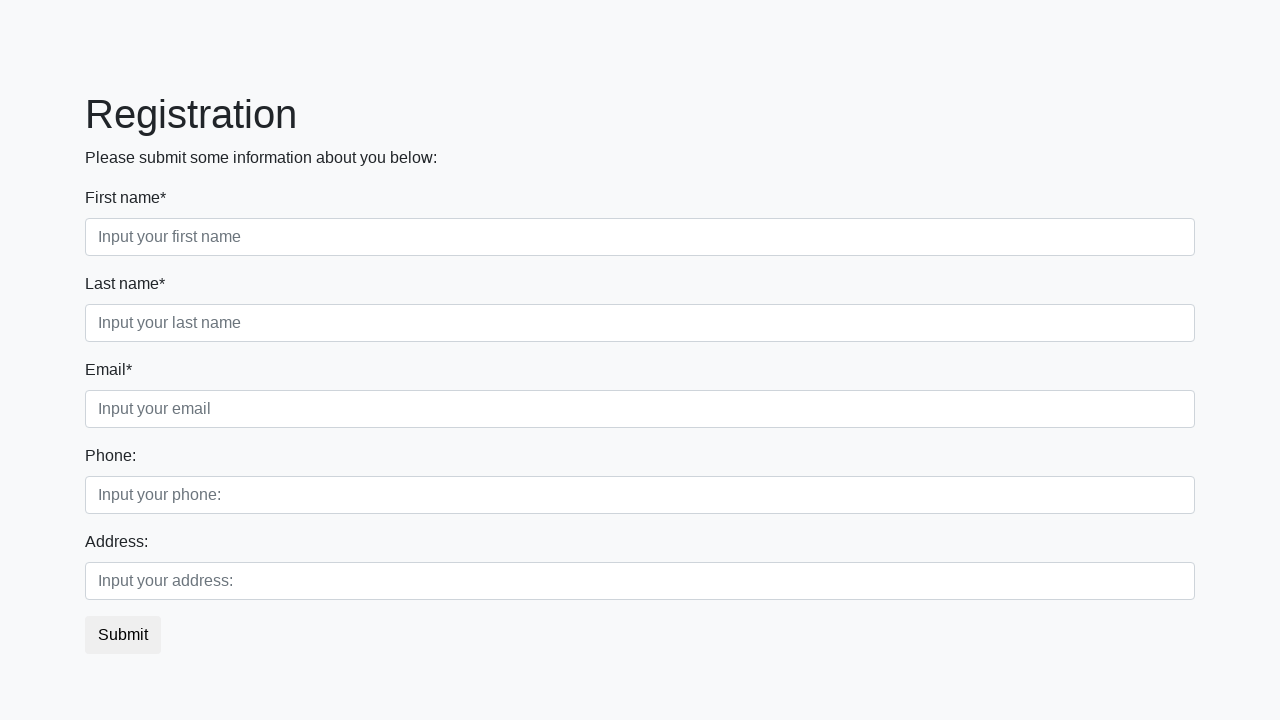

Filled first name field with 'Ivan' on input.first[placeholder="Input your first name"]
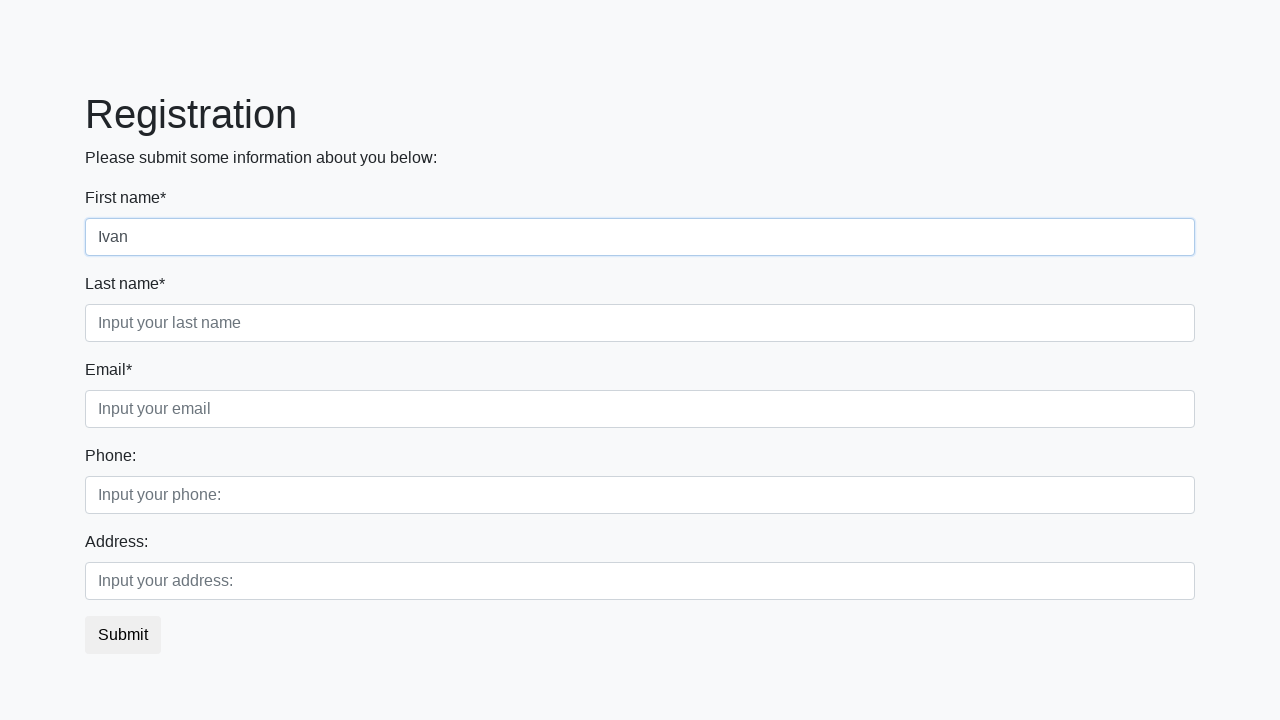

Filled last name field with 'Petrov' on input.second[placeholder="Input your last name"]
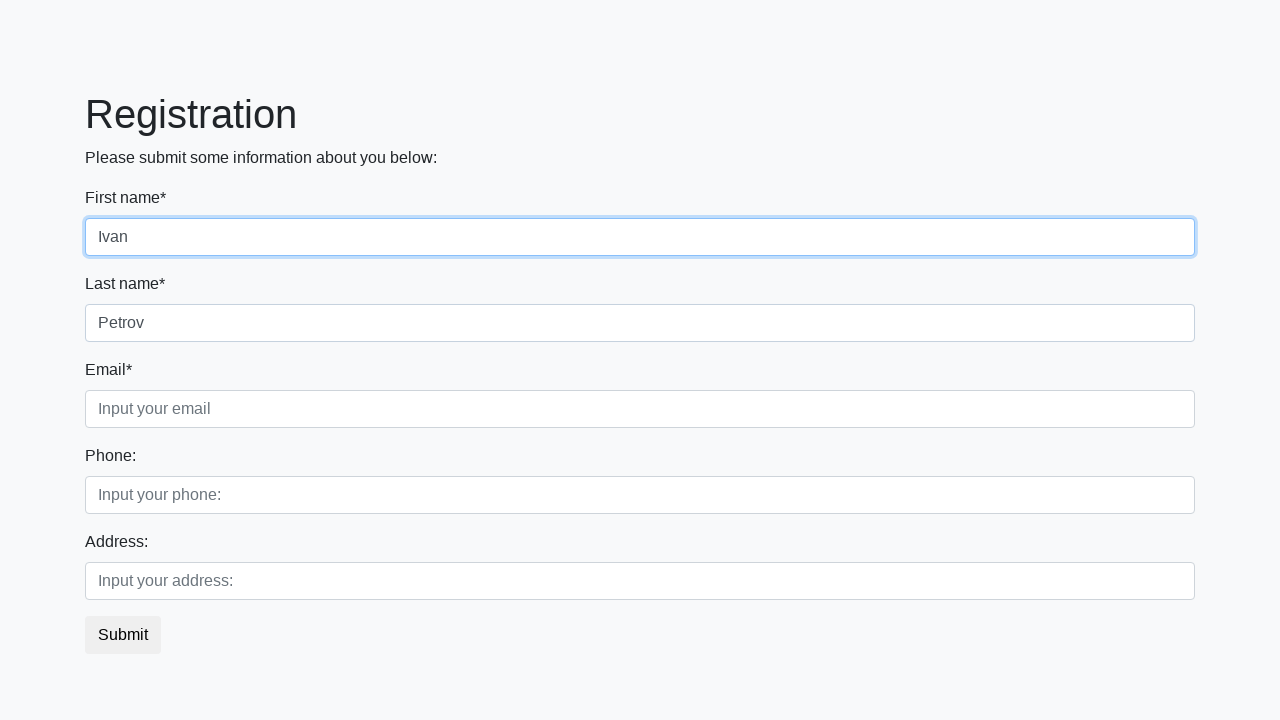

Filled email field with 'sk@fxcompared.com' on input.third[placeholder="Input your email"]
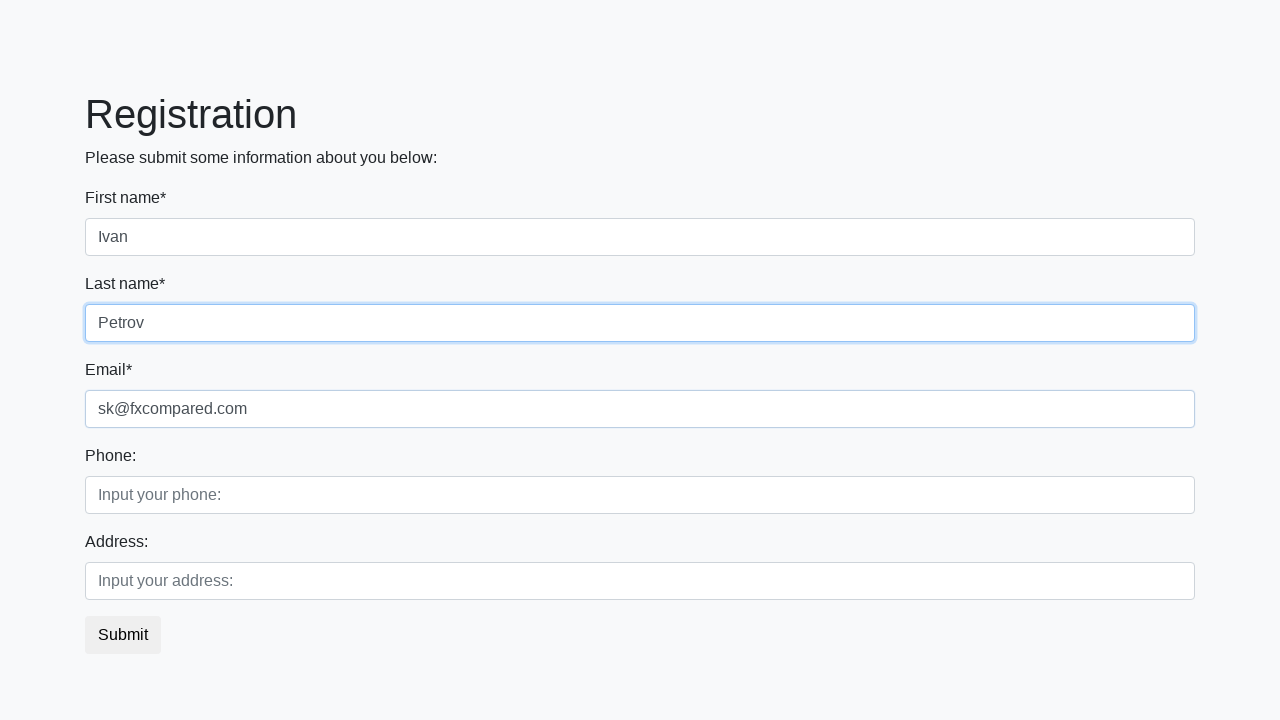

Clicked submit button to register at (123, 635) on button.btn
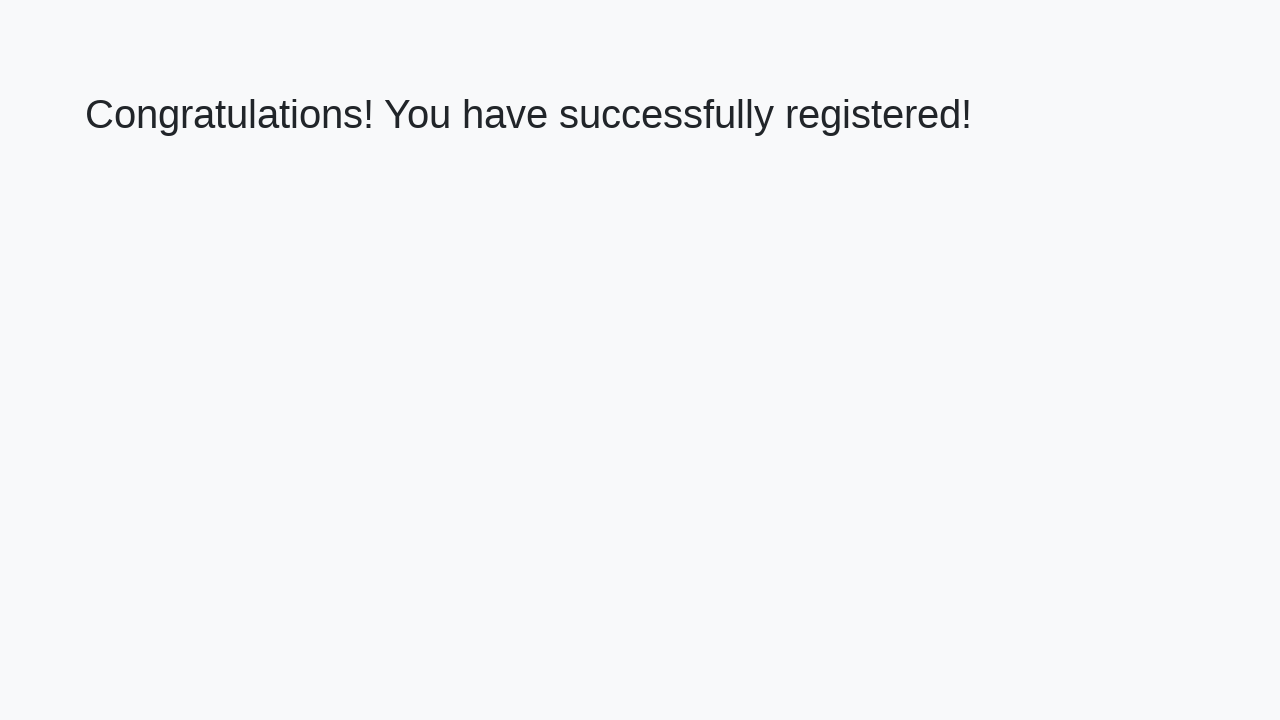

Success message heading appeared
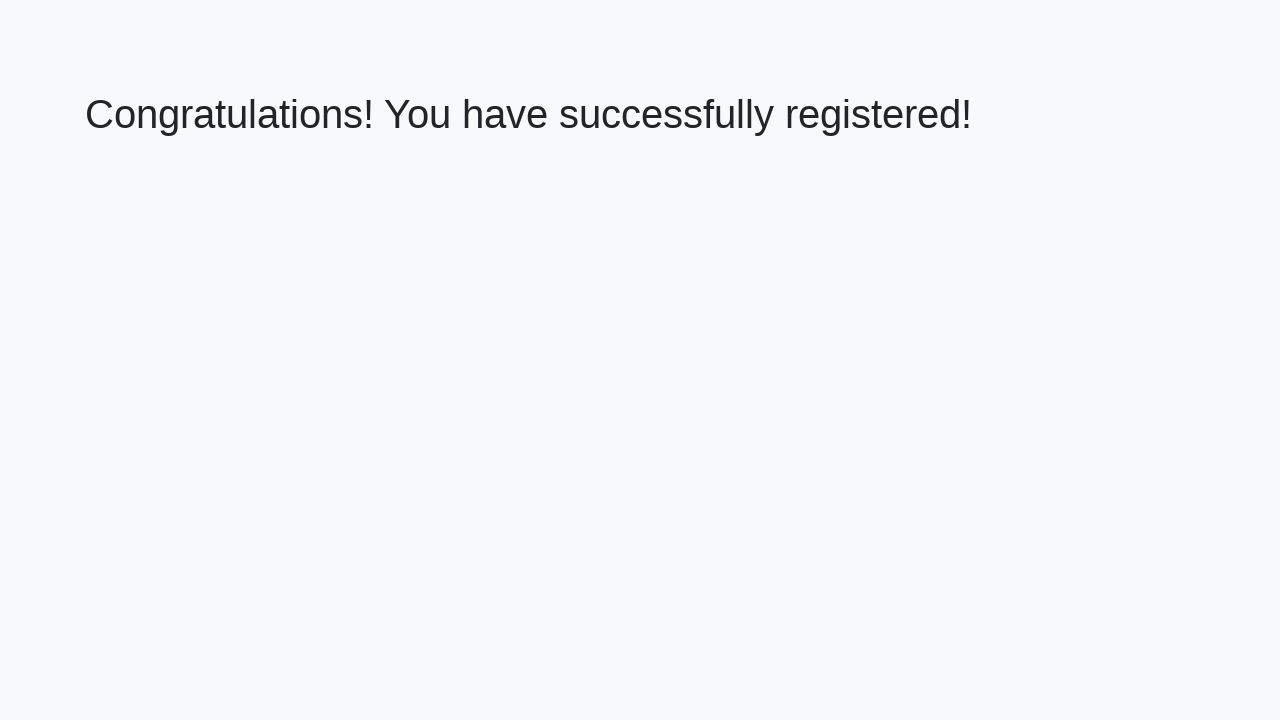

Retrieved success message text
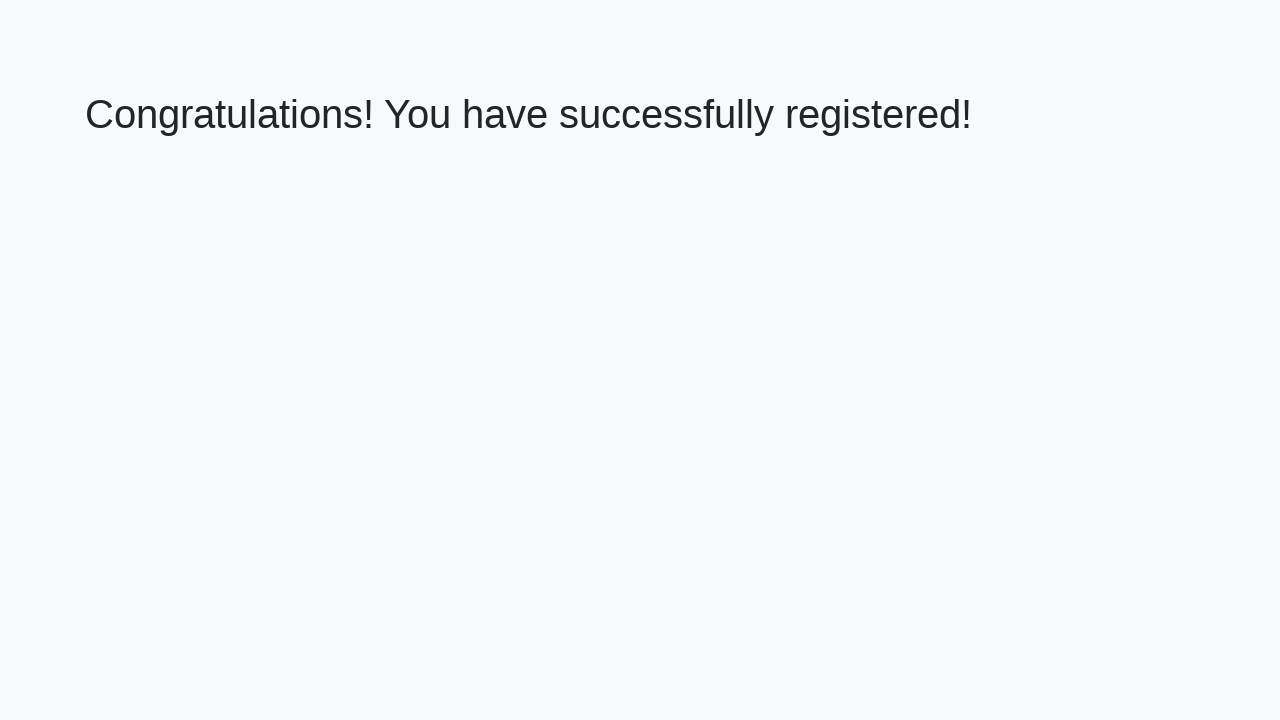

Verified success message matches expected text
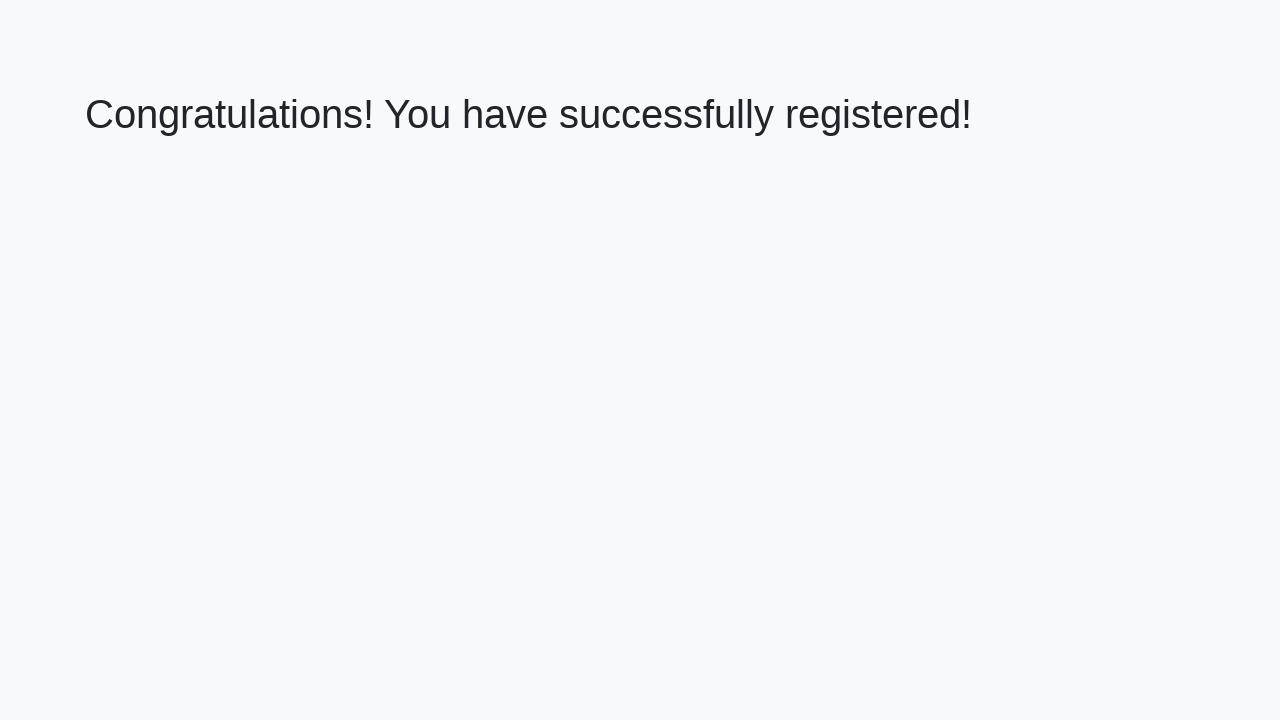

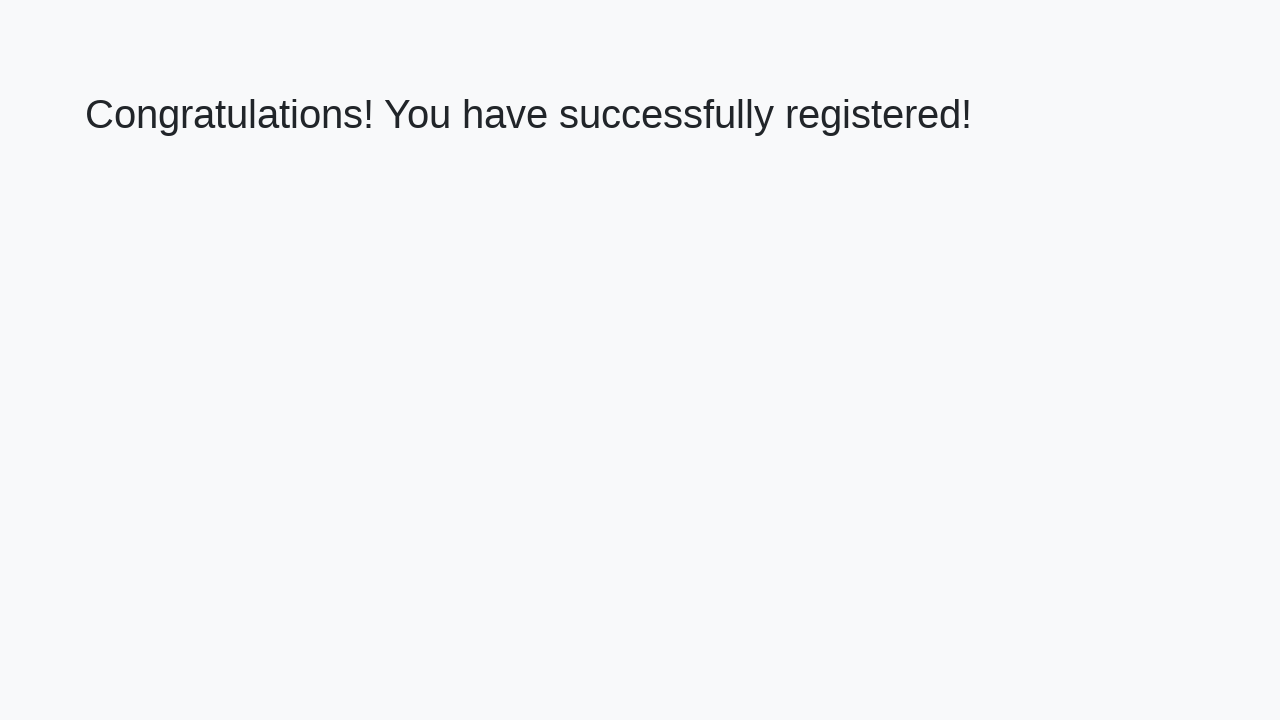